Tests handling of an entry ad modal by waiting for it to appear and then closing it

Starting URL: http://the-internet.herokuapp.com/entry_ad

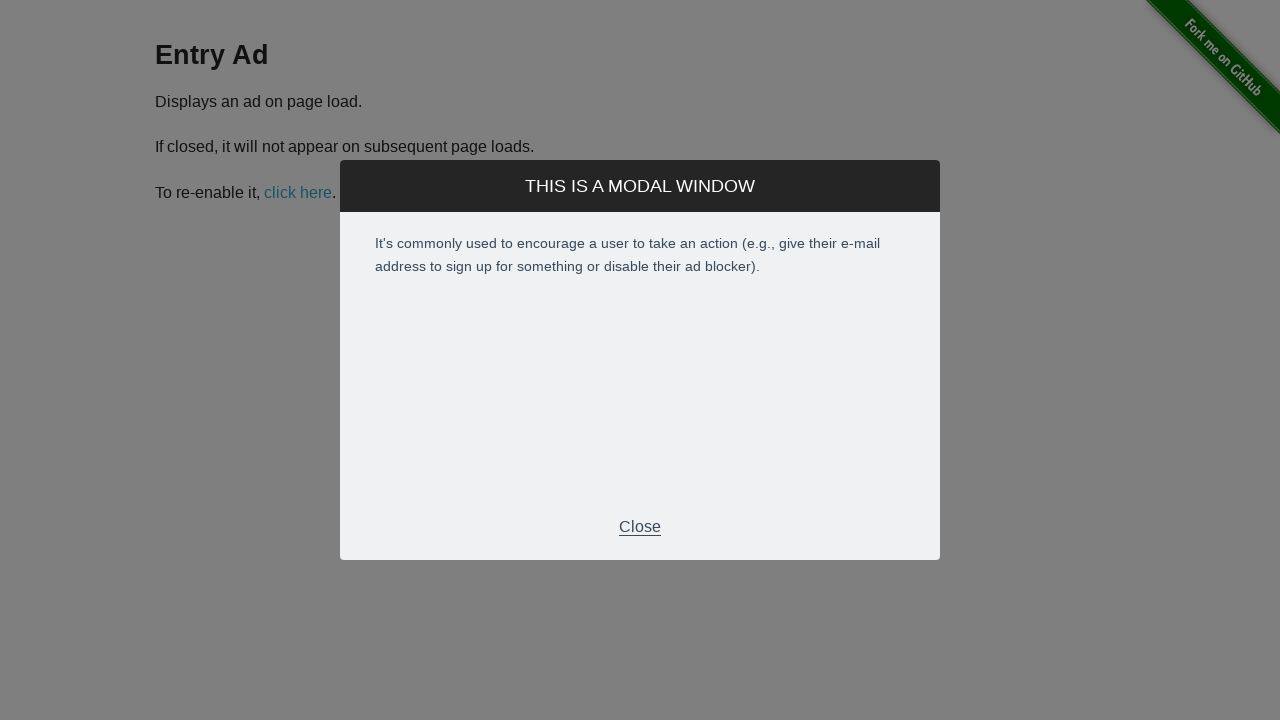

Entry ad modal appeared and became visible
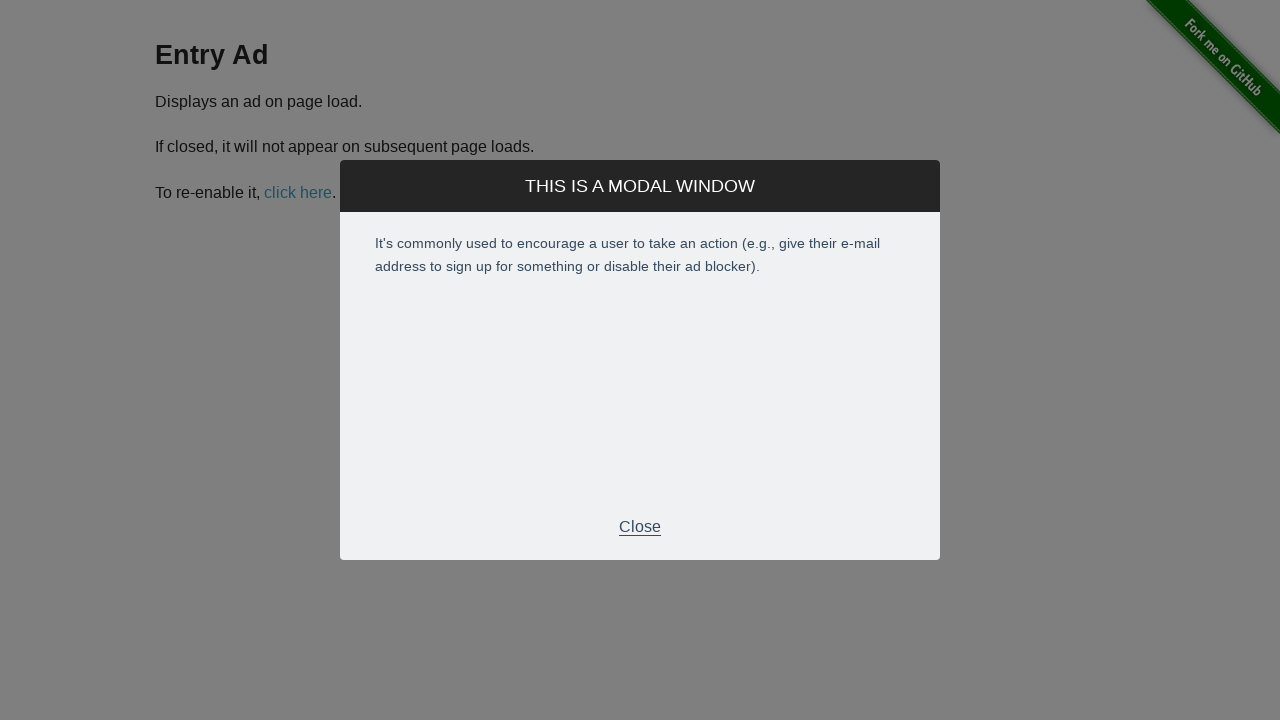

Clicked close button in modal footer at (640, 527) on div.modal-footer p
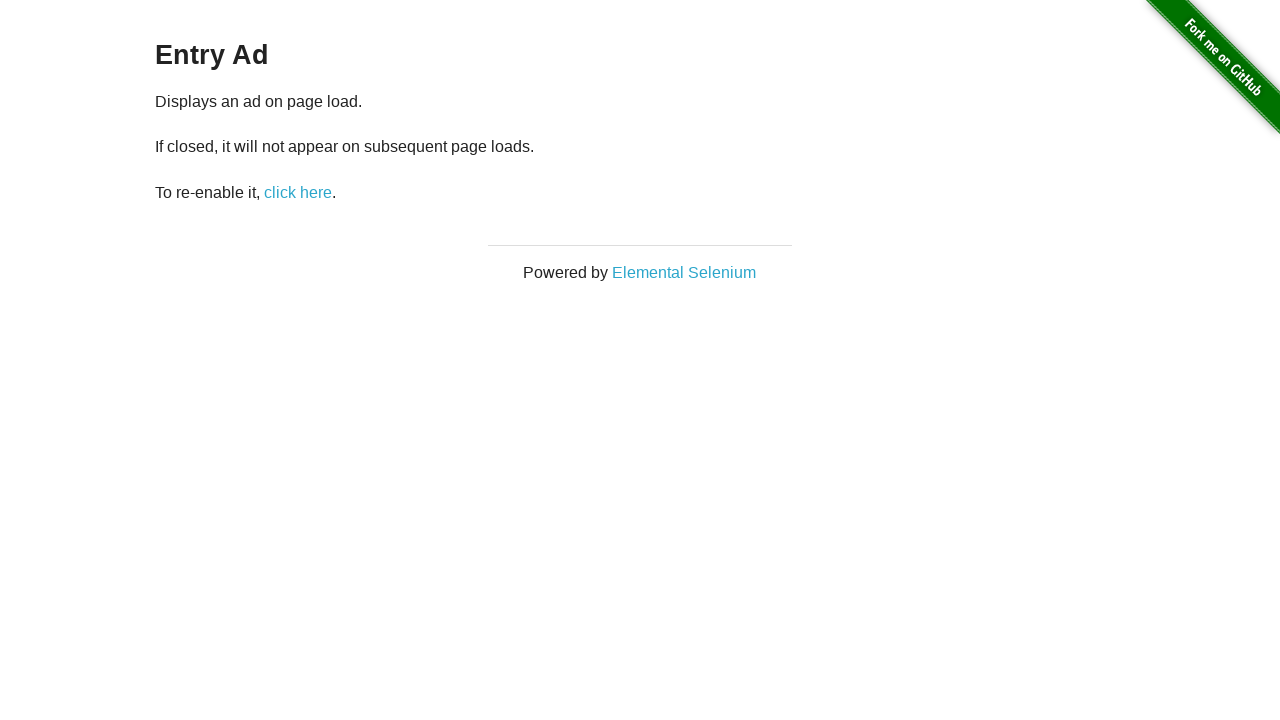

Modal closed and is no longer visible
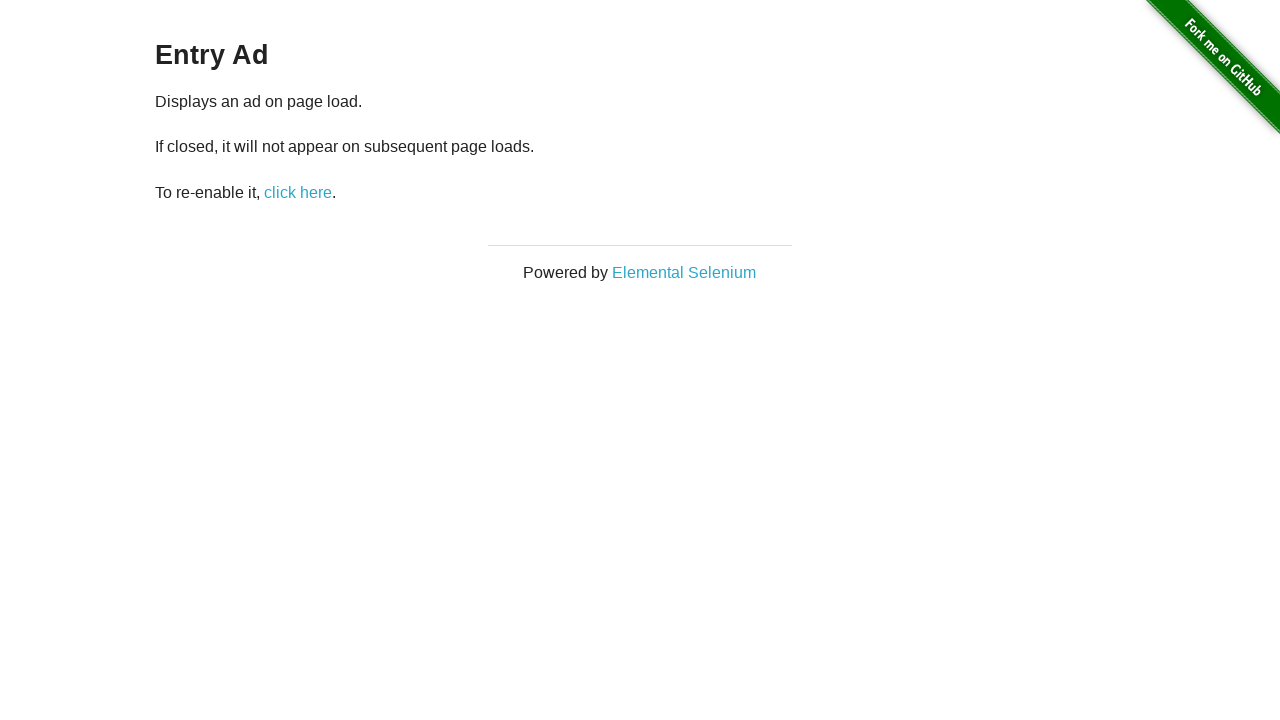

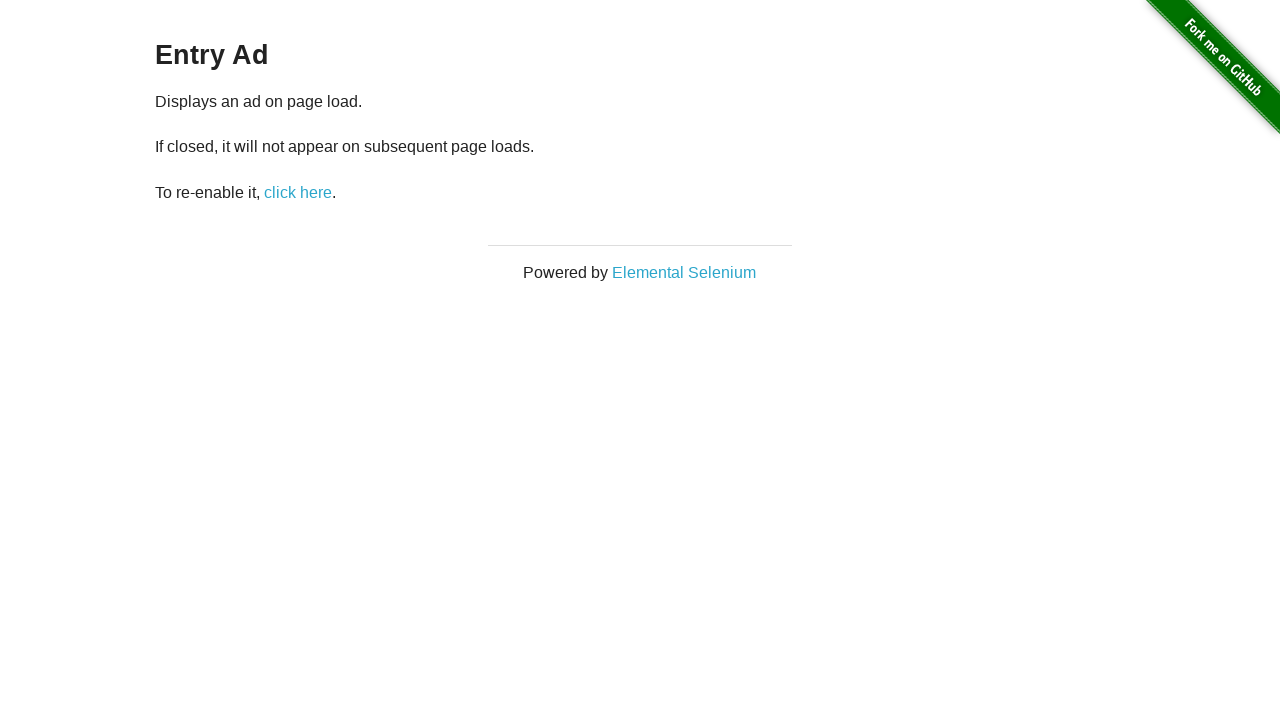